Tests file download functionality by clicking on a download link on the test page

Starting URL: https://the-internet.herokuapp.com/download

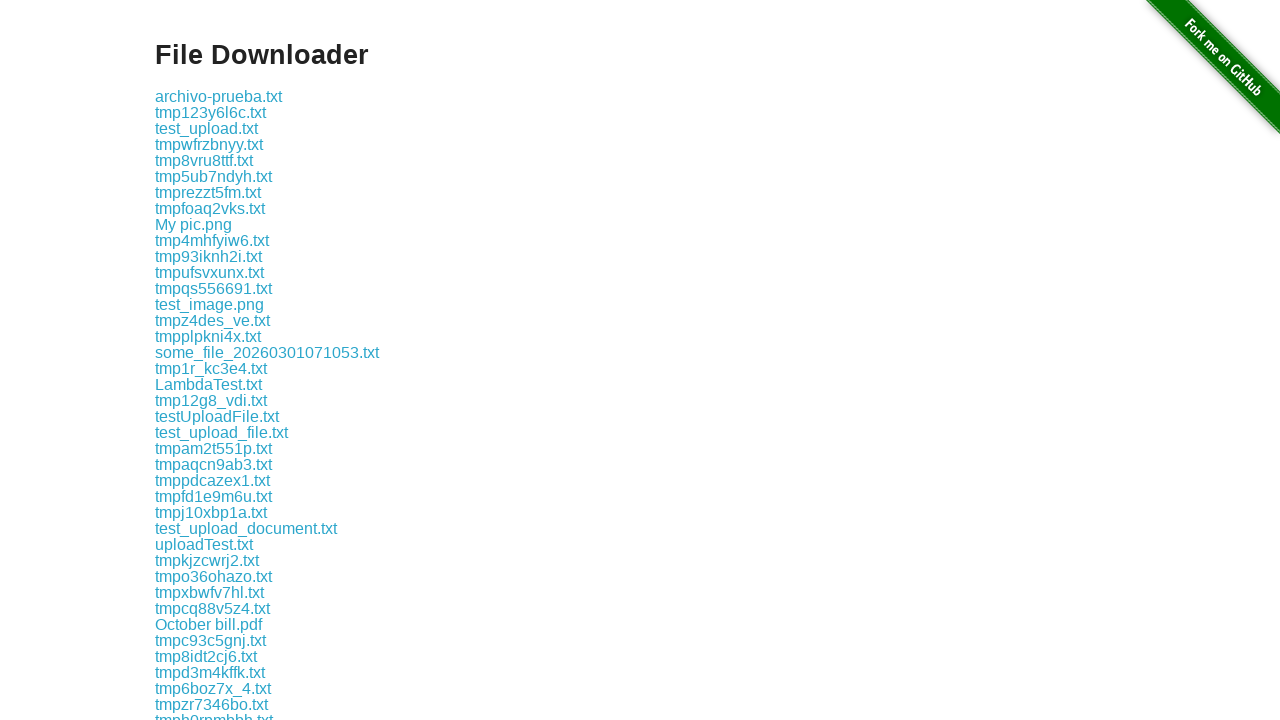

Waited for download link to be visible
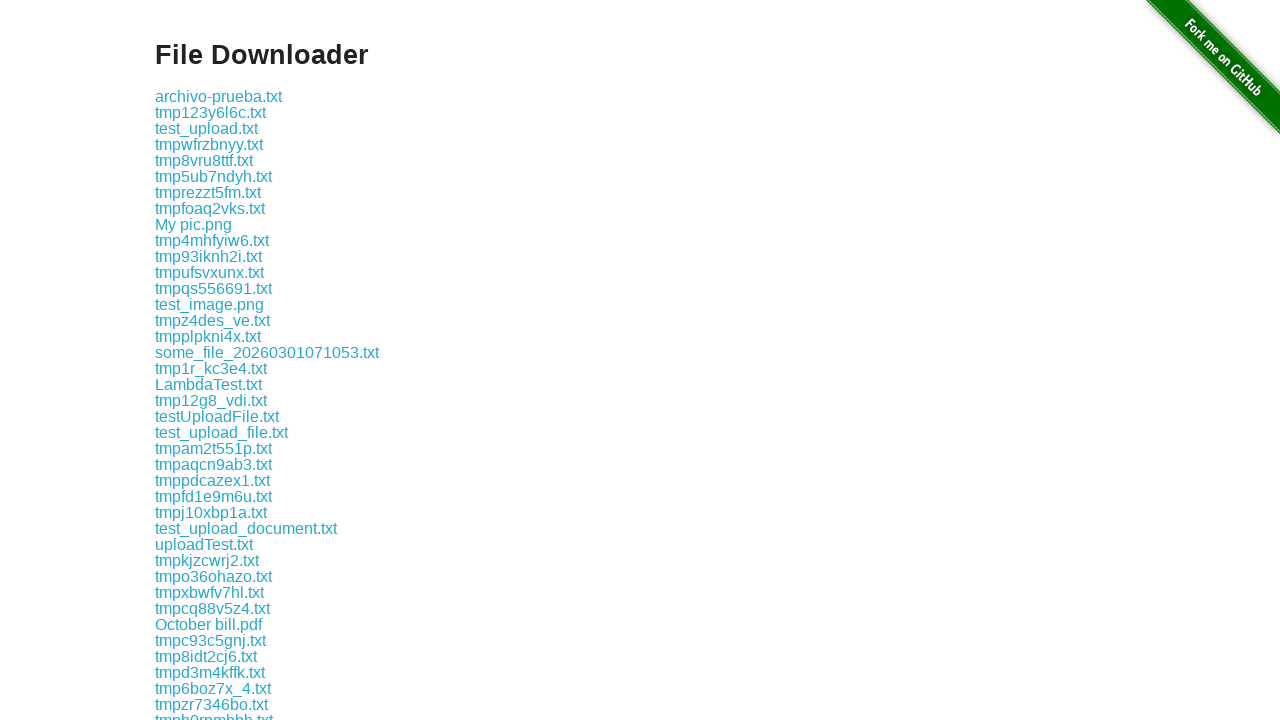

Retrieved filename: archivo-prueba.txt
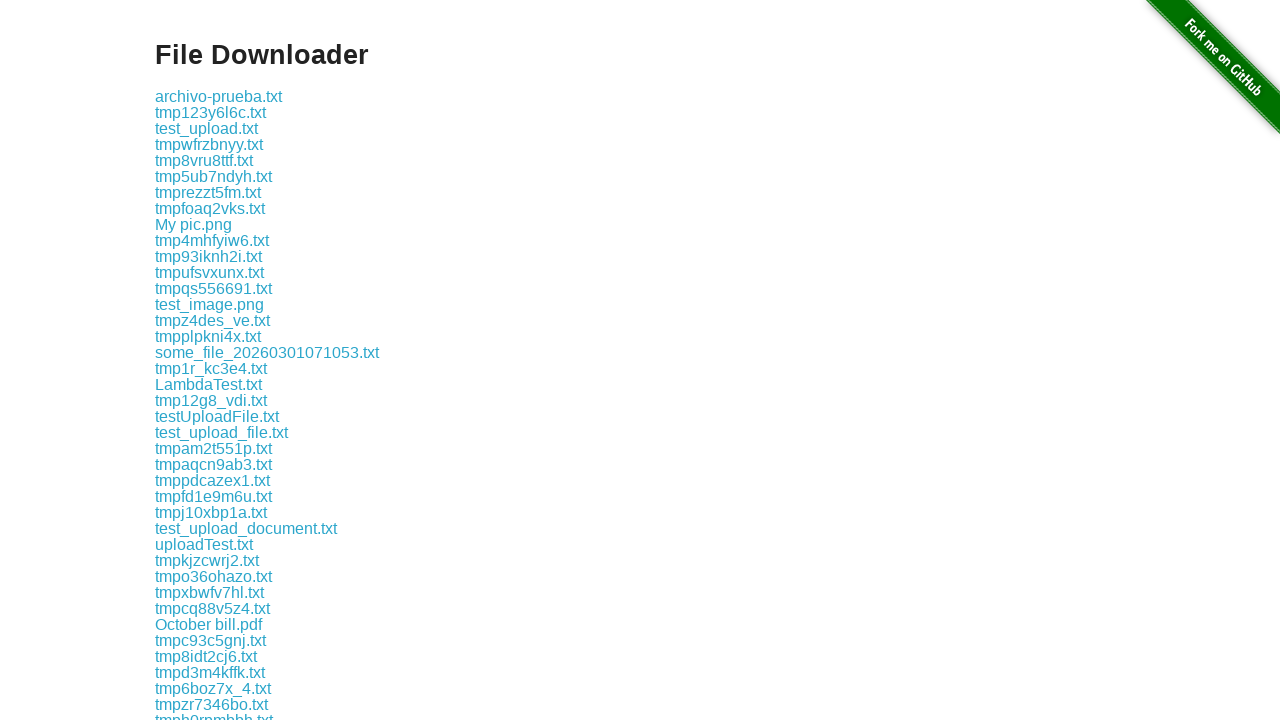

Clicked on download link at (218, 96) on xpath=//*[@id='content']/div/a[1]
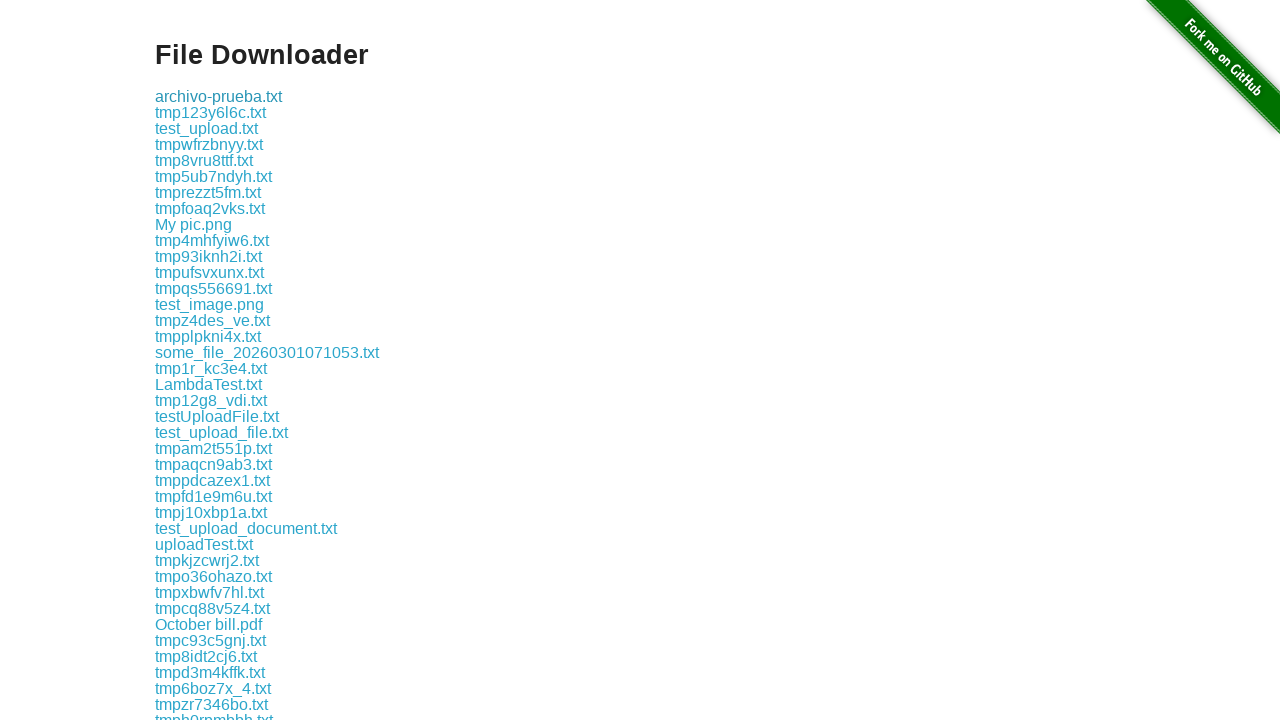

Waited for download to initiate
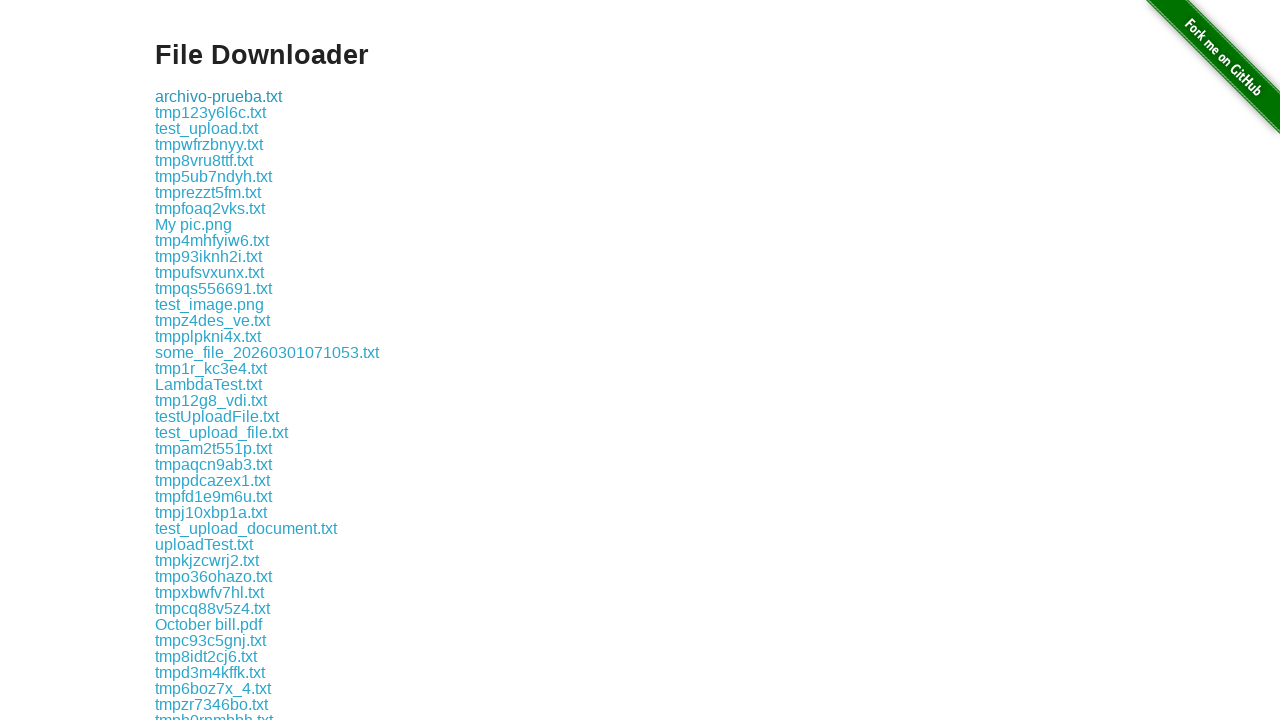

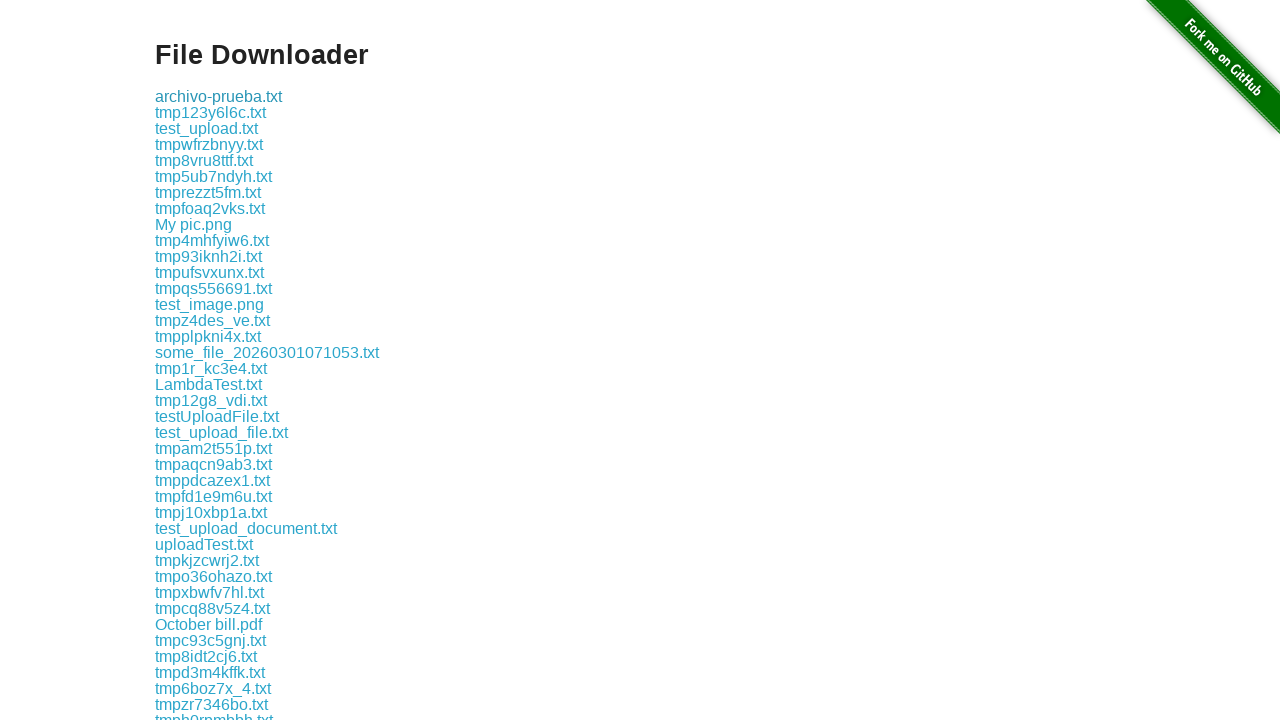